Tests that edits are cancelled when pressing Escape key

Starting URL: https://demo.playwright.dev/todomvc

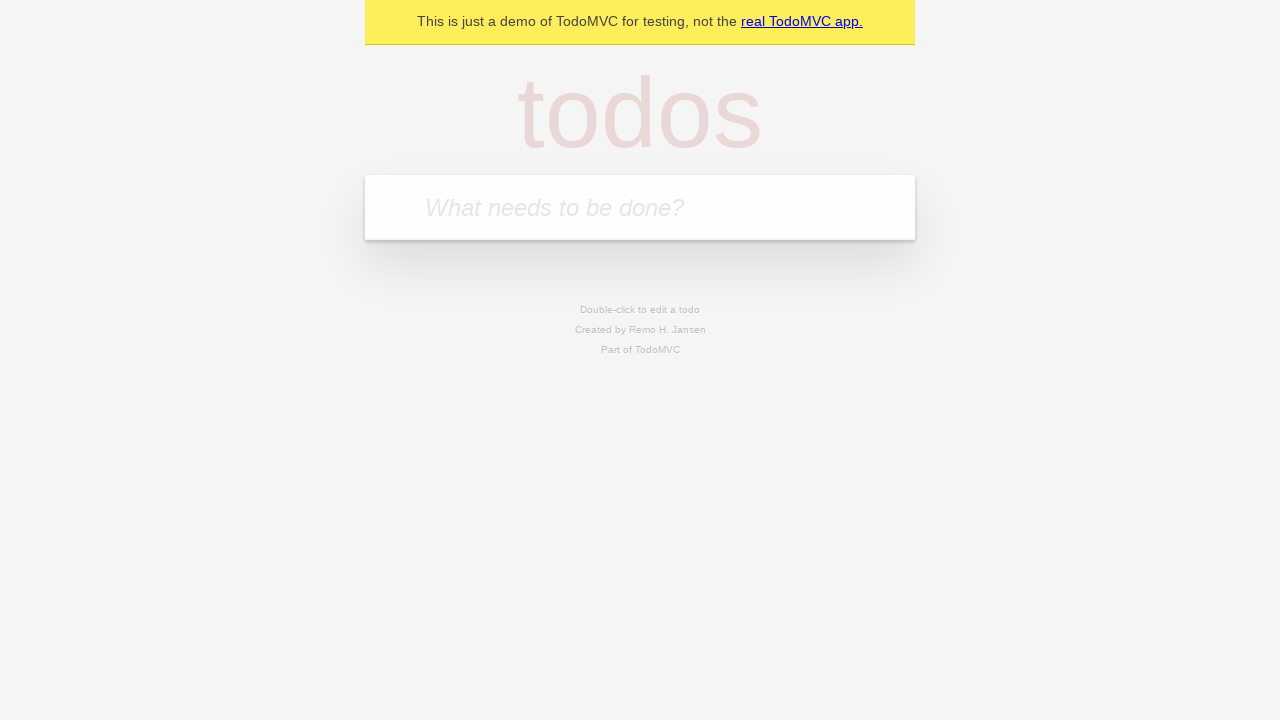

Filled todo input with 'buy some cheese' on internal:attr=[placeholder="What needs to be done?"i]
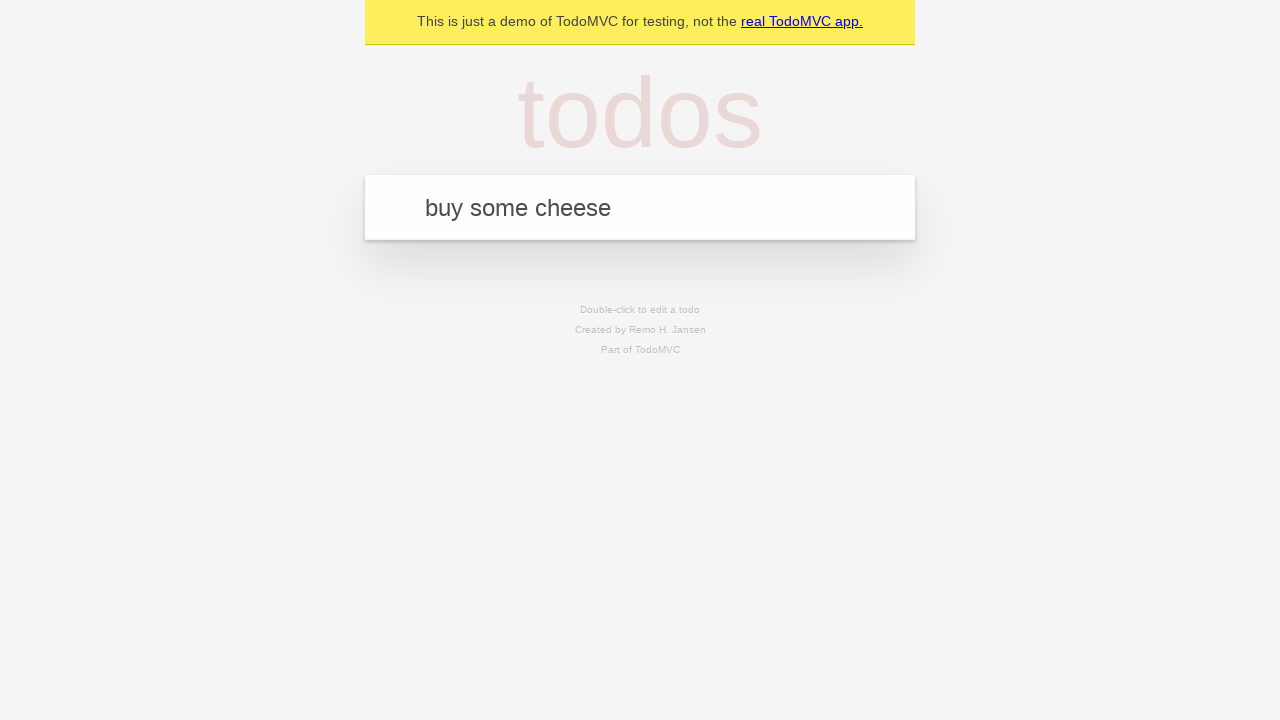

Pressed Enter to create todo 'buy some cheese' on internal:attr=[placeholder="What needs to be done?"i]
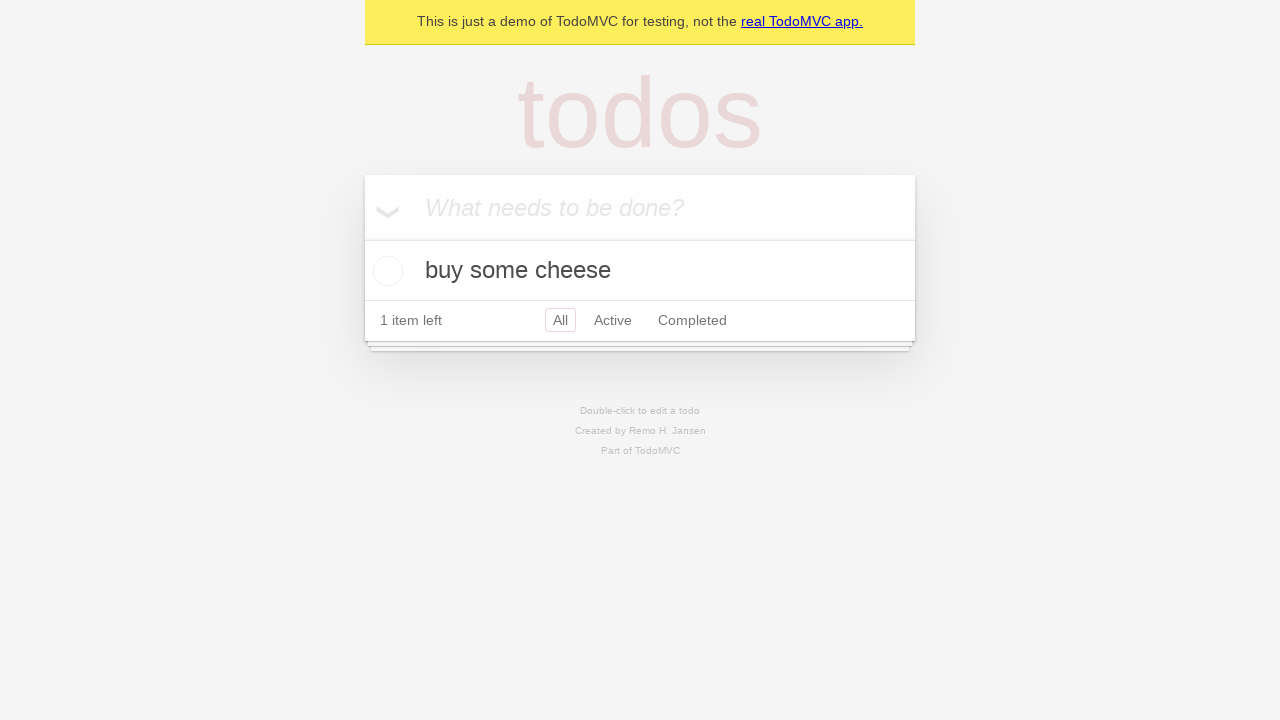

Filled todo input with 'feed the cat' on internal:attr=[placeholder="What needs to be done?"i]
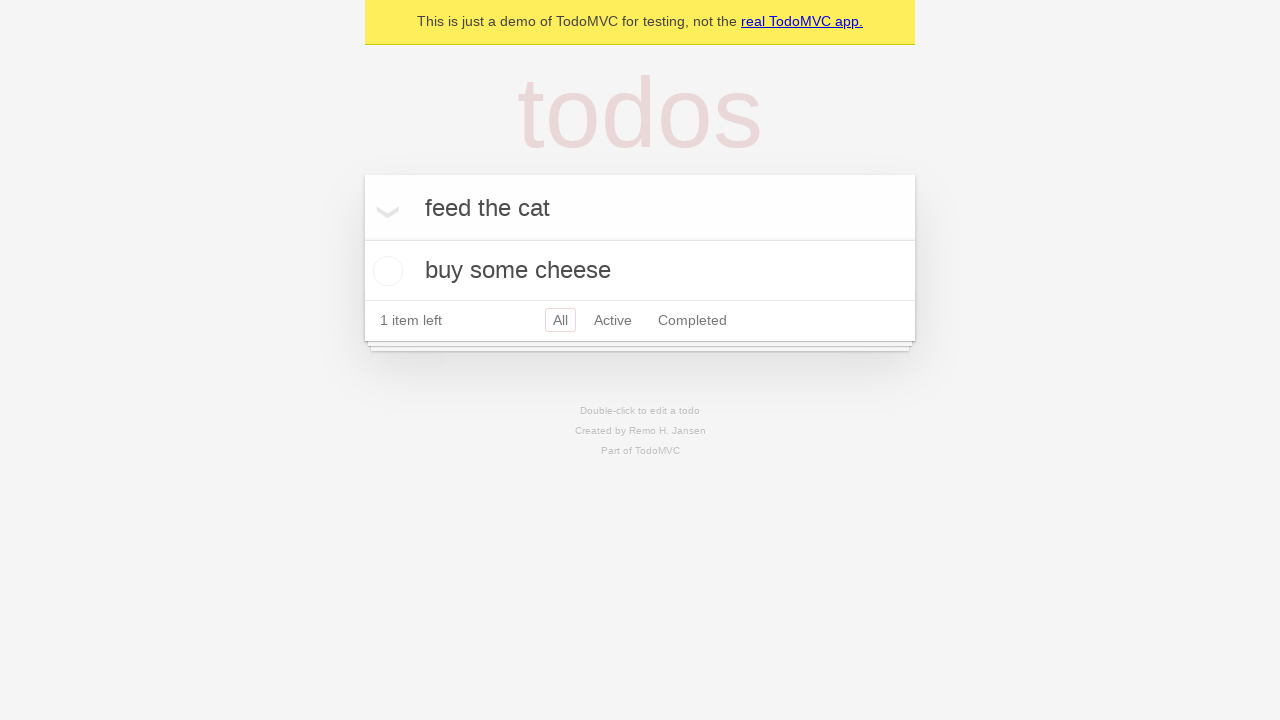

Pressed Enter to create todo 'feed the cat' on internal:attr=[placeholder="What needs to be done?"i]
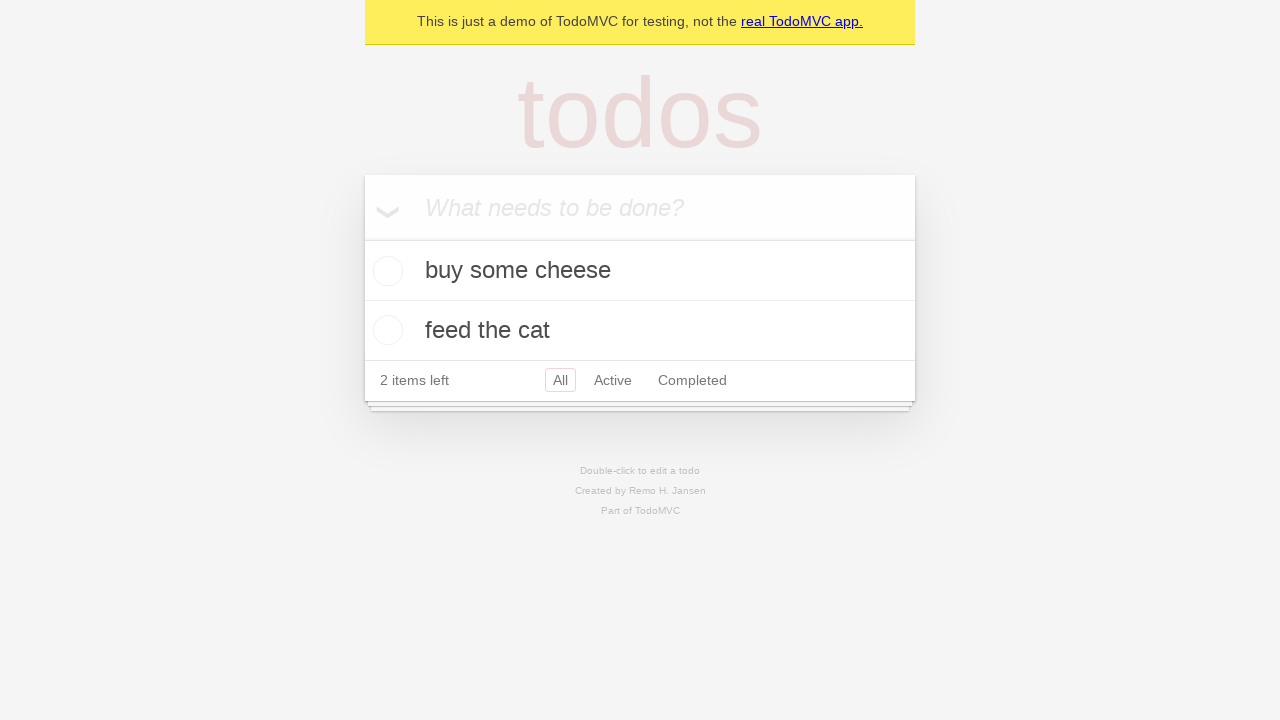

Filled todo input with 'book a doctors appointment' on internal:attr=[placeholder="What needs to be done?"i]
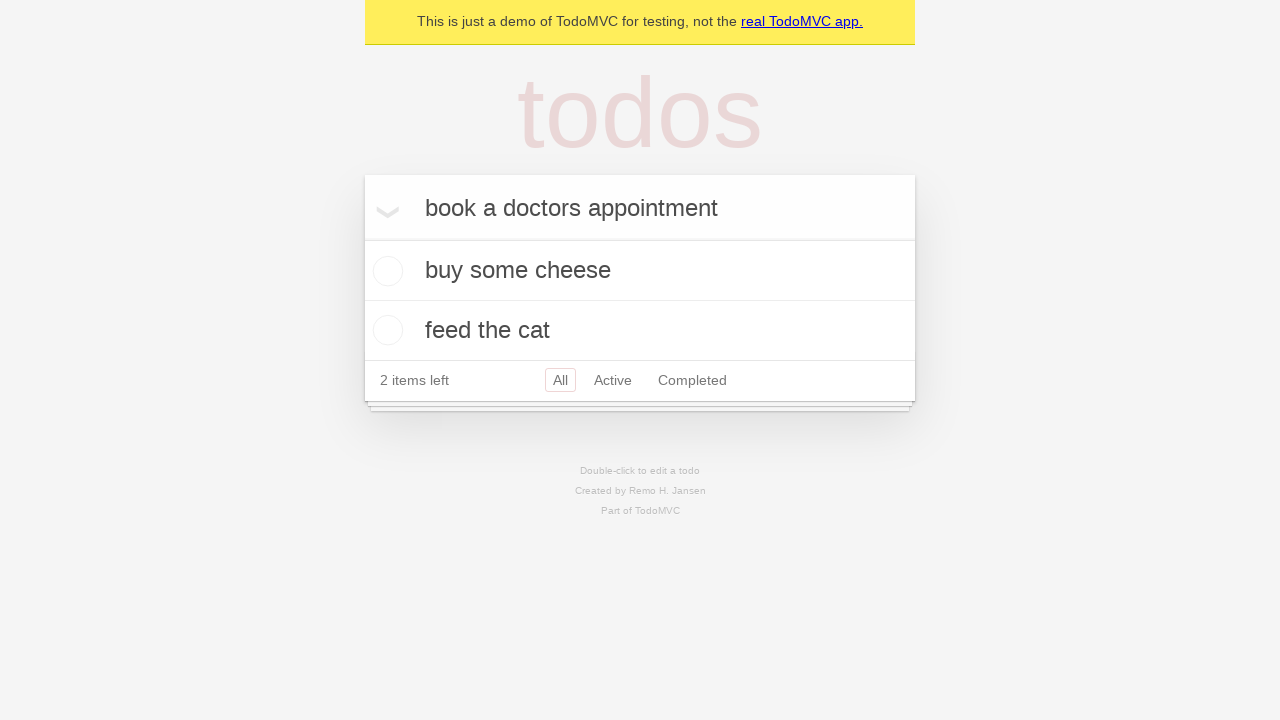

Pressed Enter to create todo 'book a doctors appointment' on internal:attr=[placeholder="What needs to be done?"i]
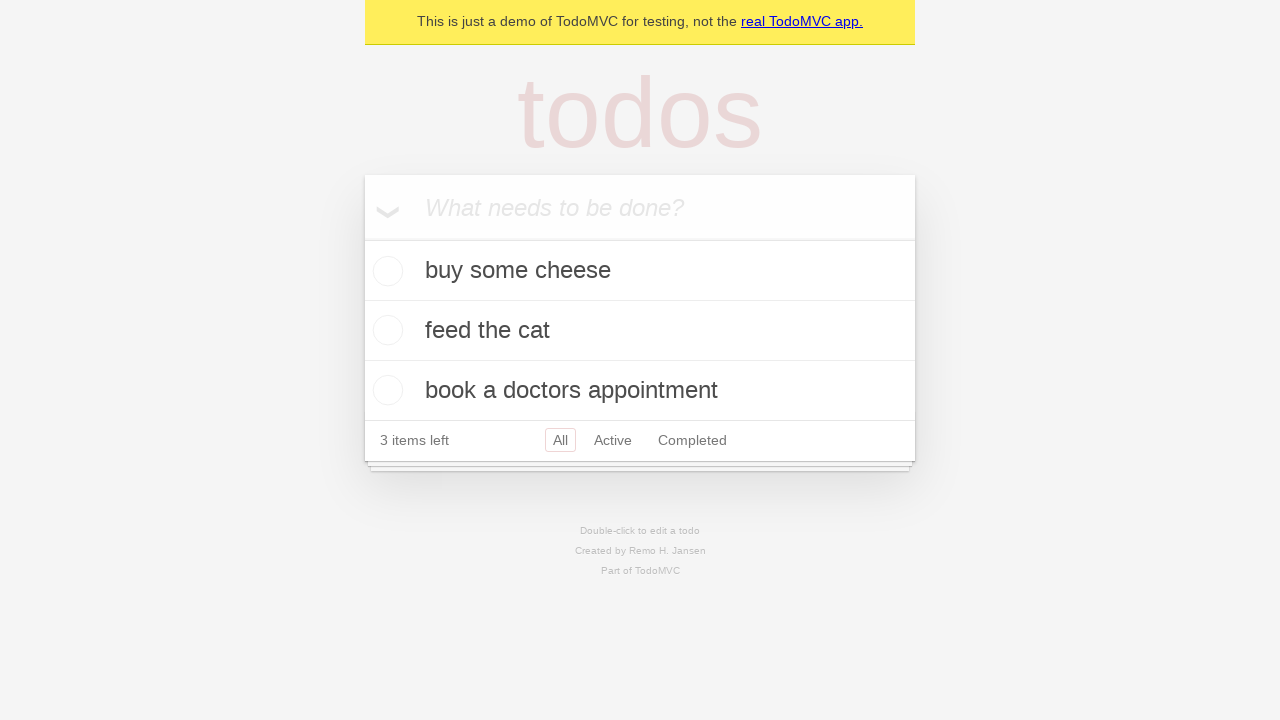

Third todo item loaded
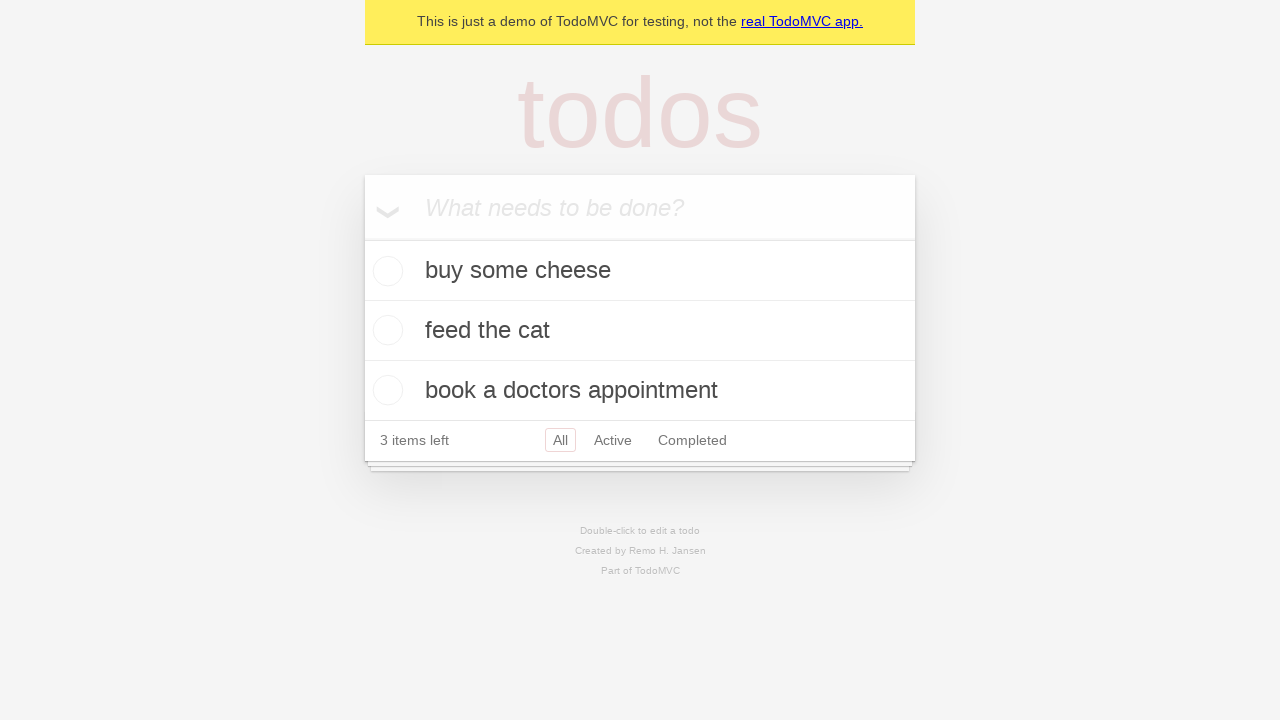

Double-clicked second todo item to enter edit mode at (640, 331) on [data-testid='todo-item'] >> nth=1
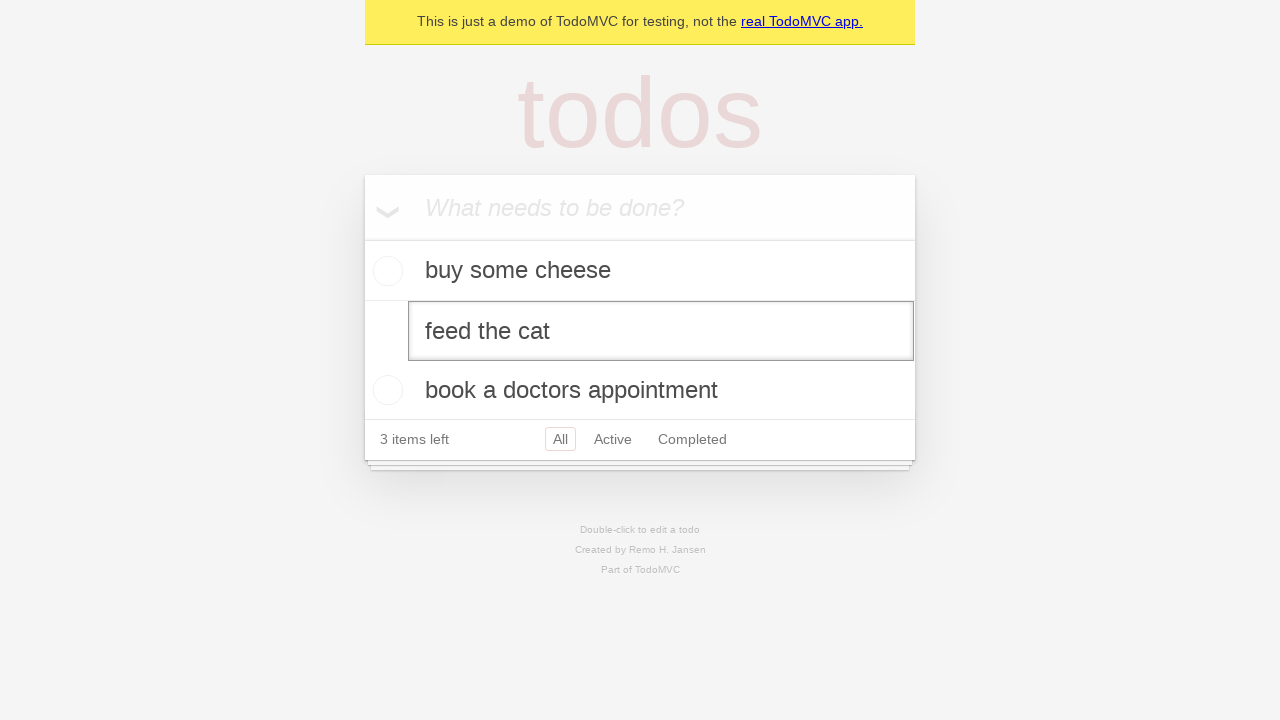

Filled edit box with 'buy some sausages' on [data-testid='todo-item'] >> nth=1 >> internal:role=textbox[name="Edit"i]
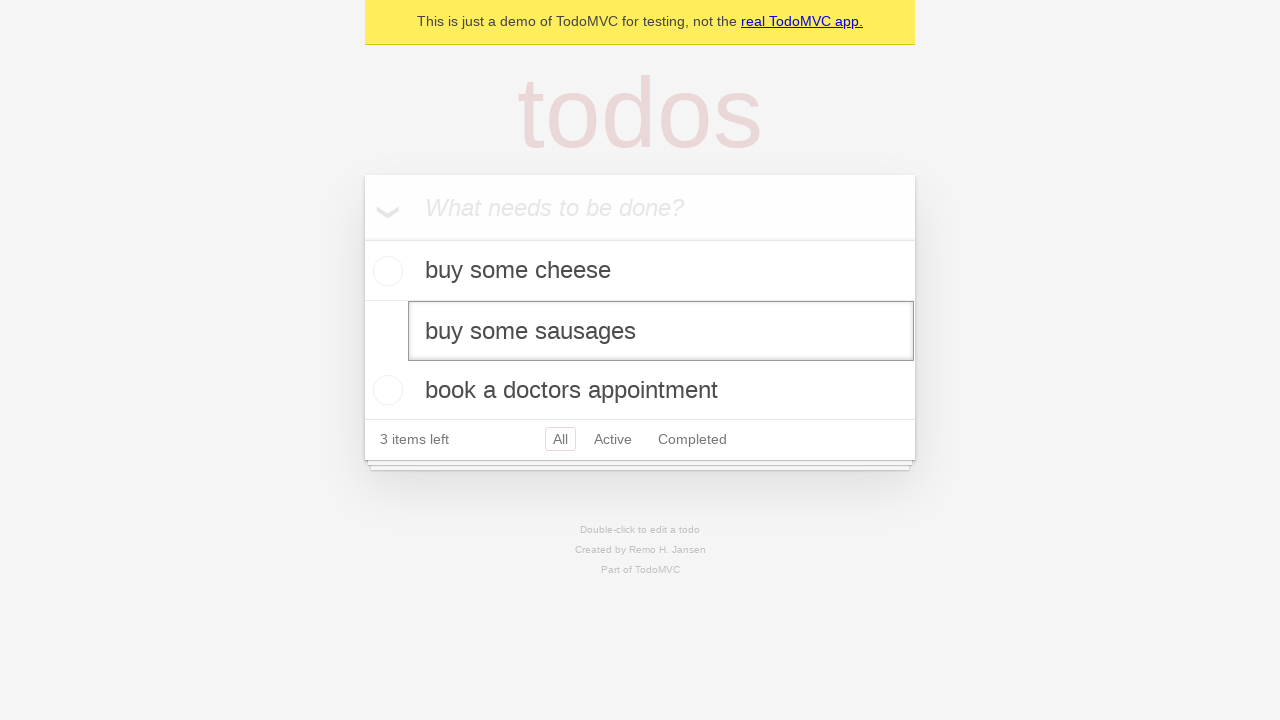

Pressed Escape to cancel edits on [data-testid='todo-item'] >> nth=1 >> internal:role=textbox[name="Edit"i]
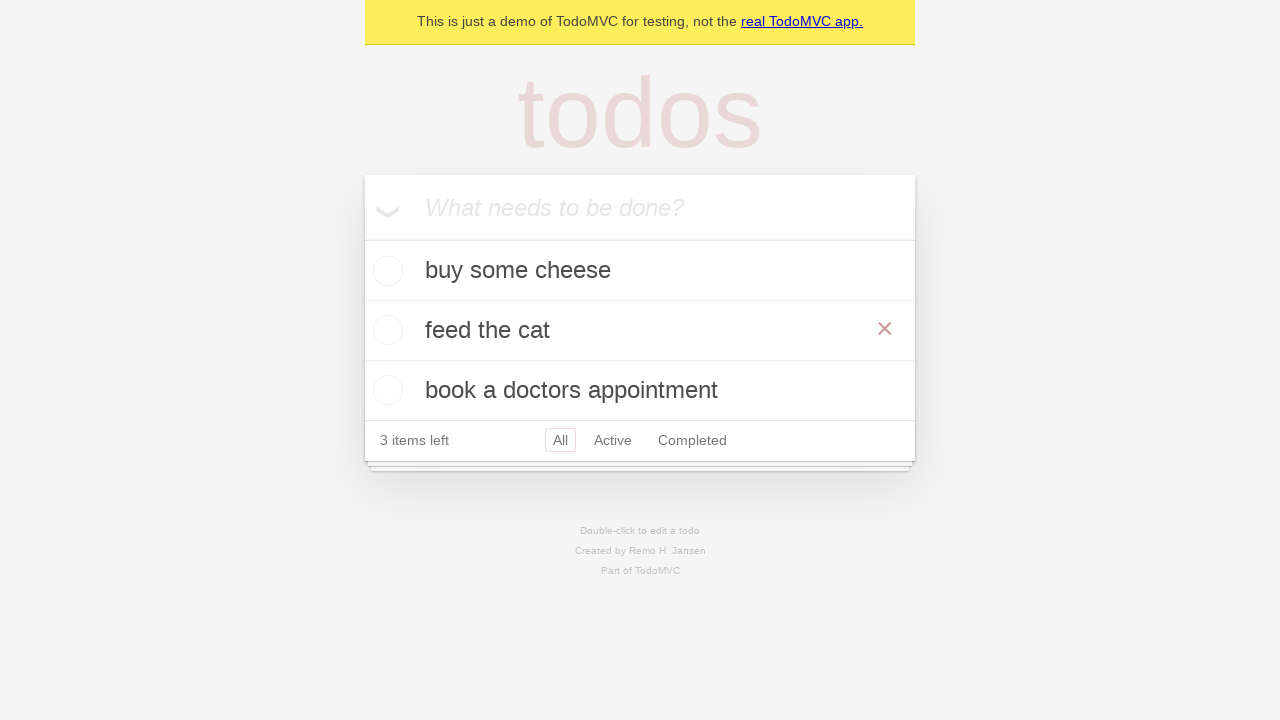

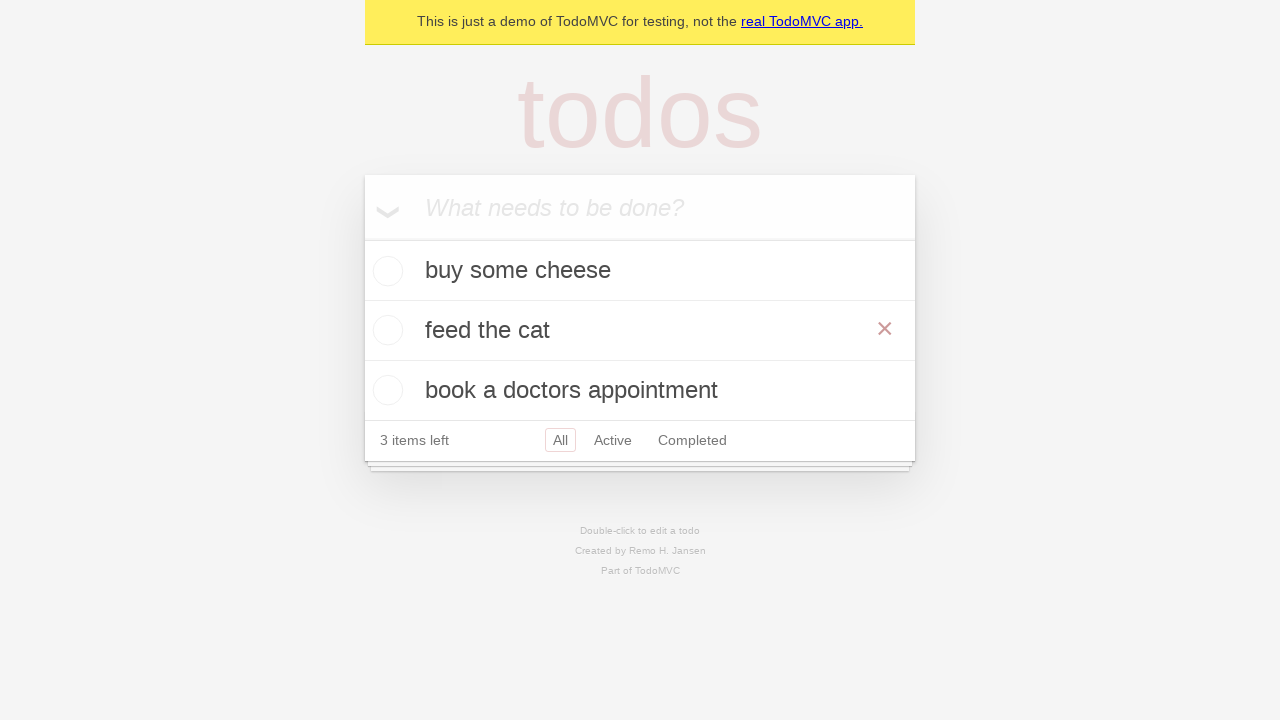